Tests tooltip functionality by hovering over a text field and verifying the tooltip text appears correctly.

Starting URL: https://demoqa.com/tool-tips

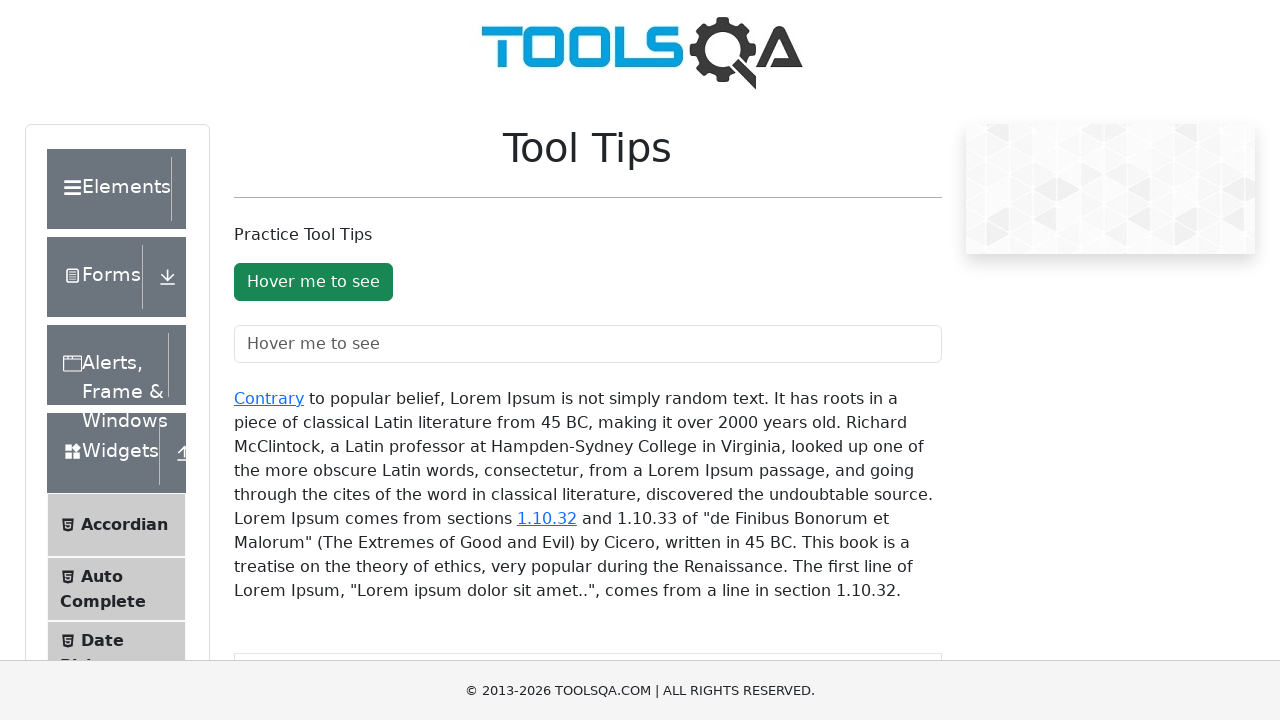

Waited for text field to be visible
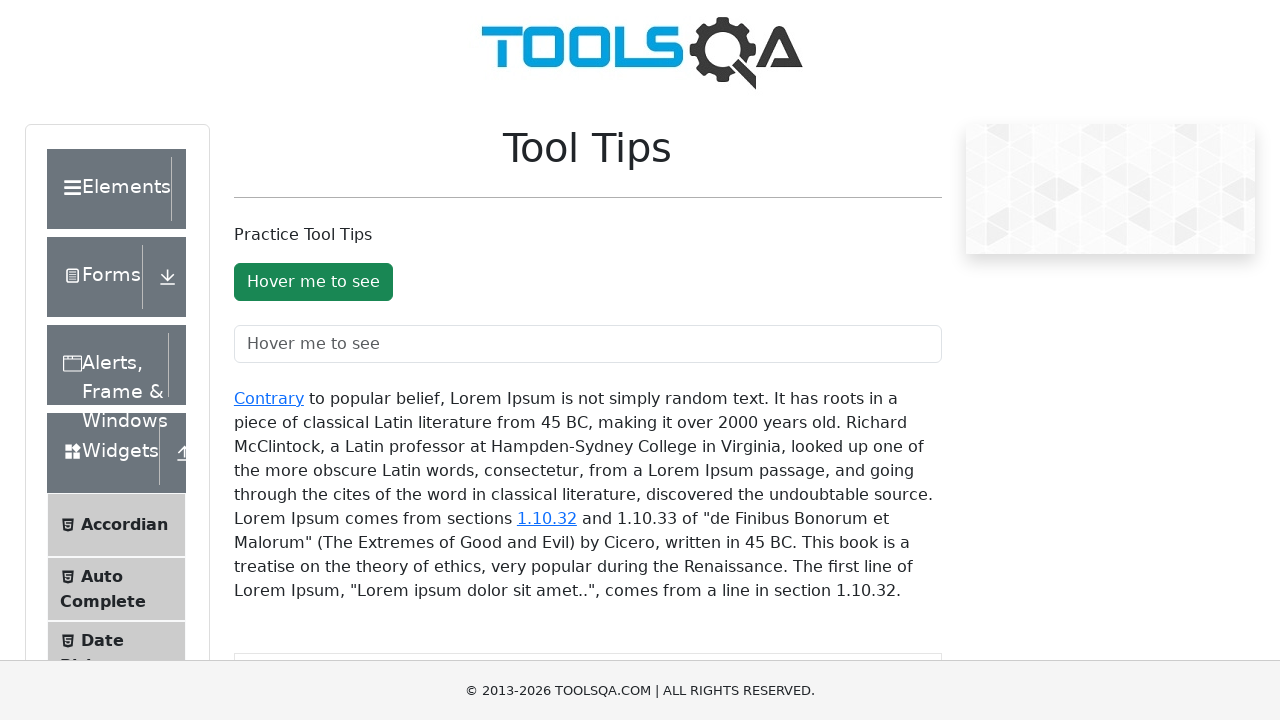

Hovered over the text field to trigger tooltip at (588, 344) on #toolTipTextField
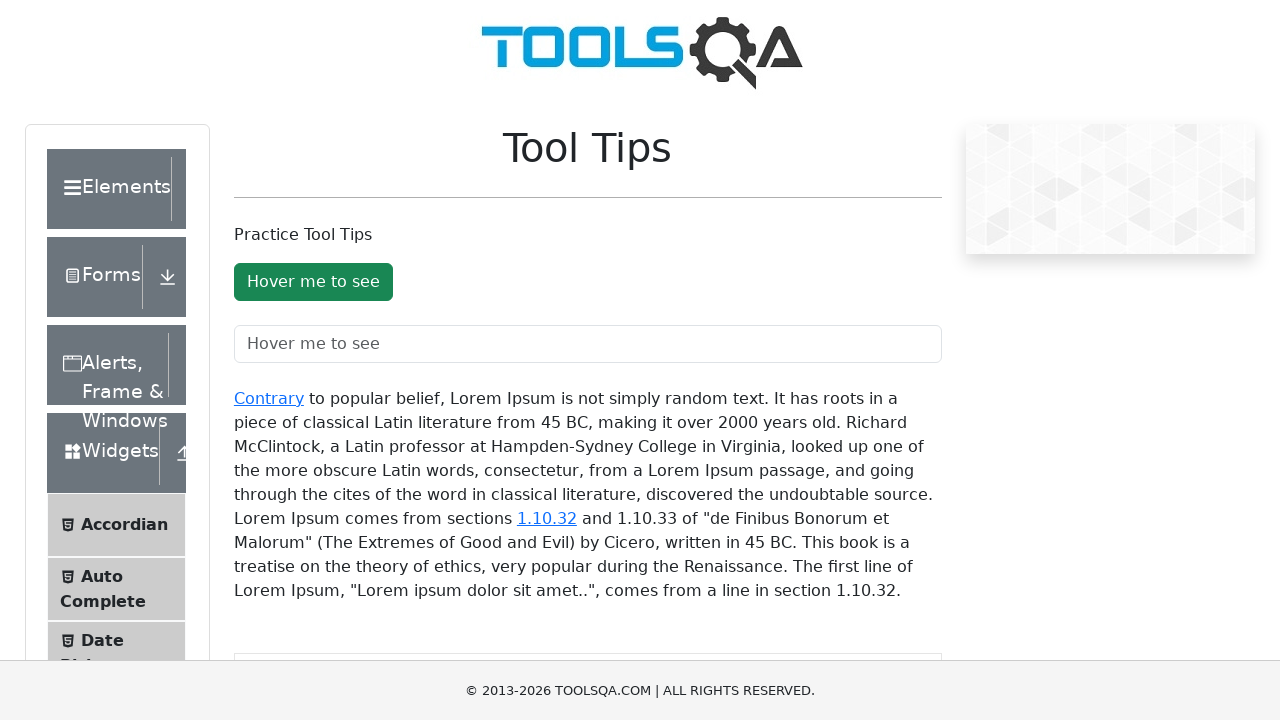

Tooltip became visible
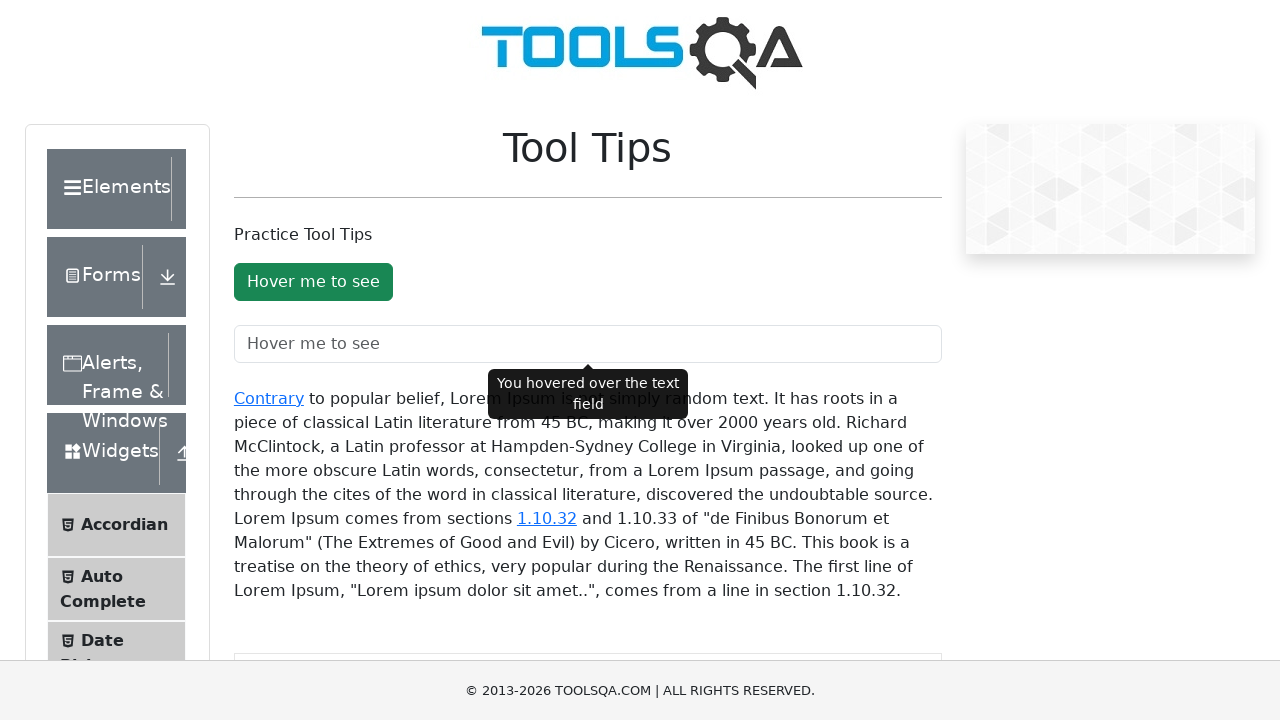

Verified tooltip text is 'You hovered over the text field'
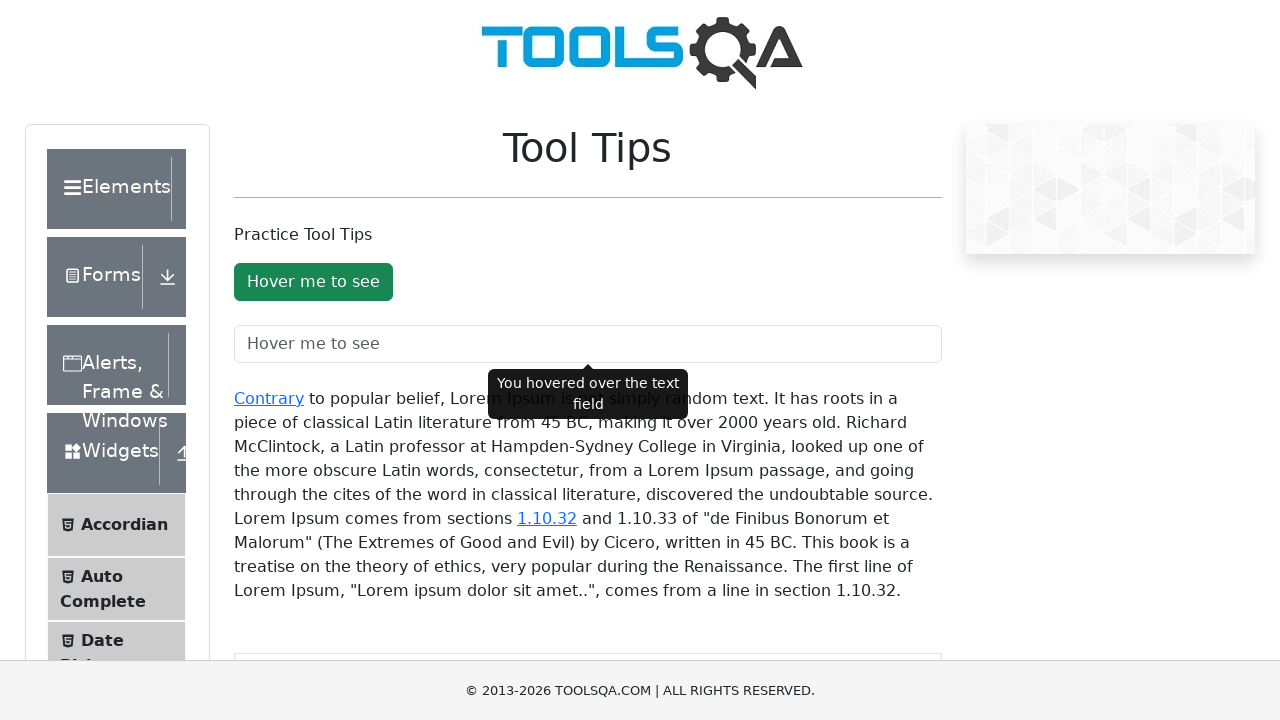

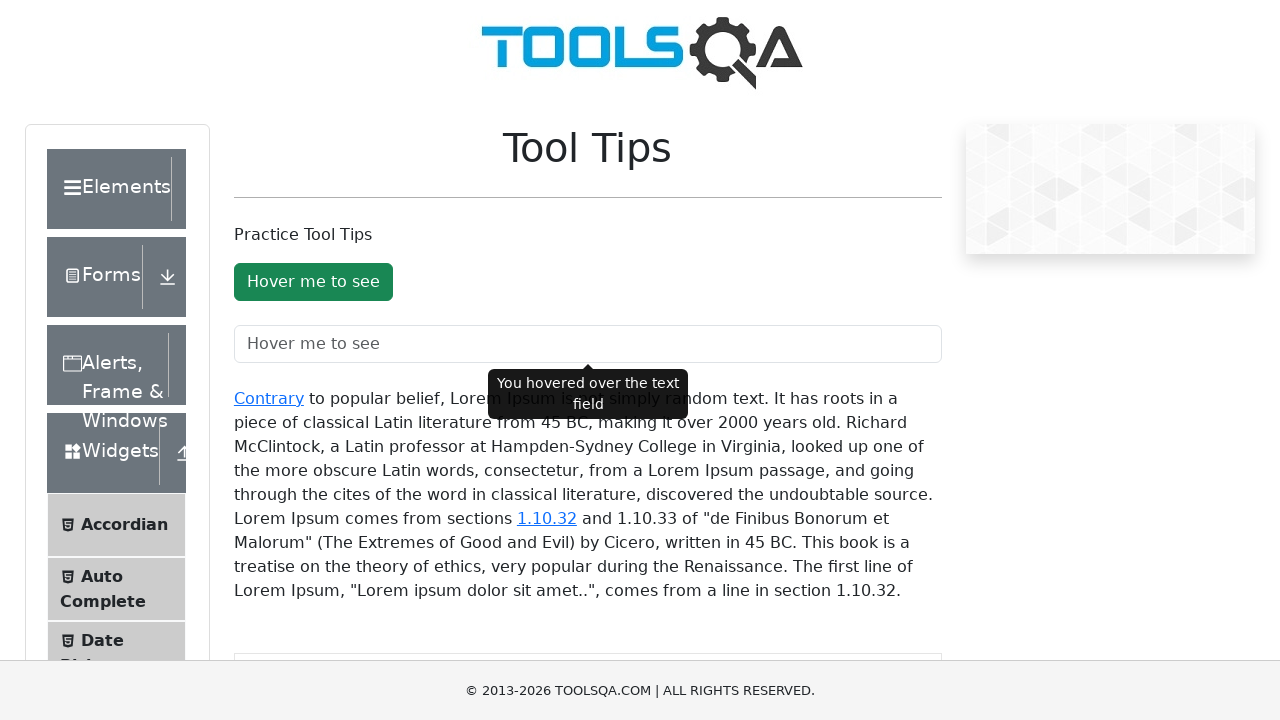